Tests opening multiple browser windows by clicking a button and iterating through all opened pages to get their titles

Starting URL: https://letcode.in/window

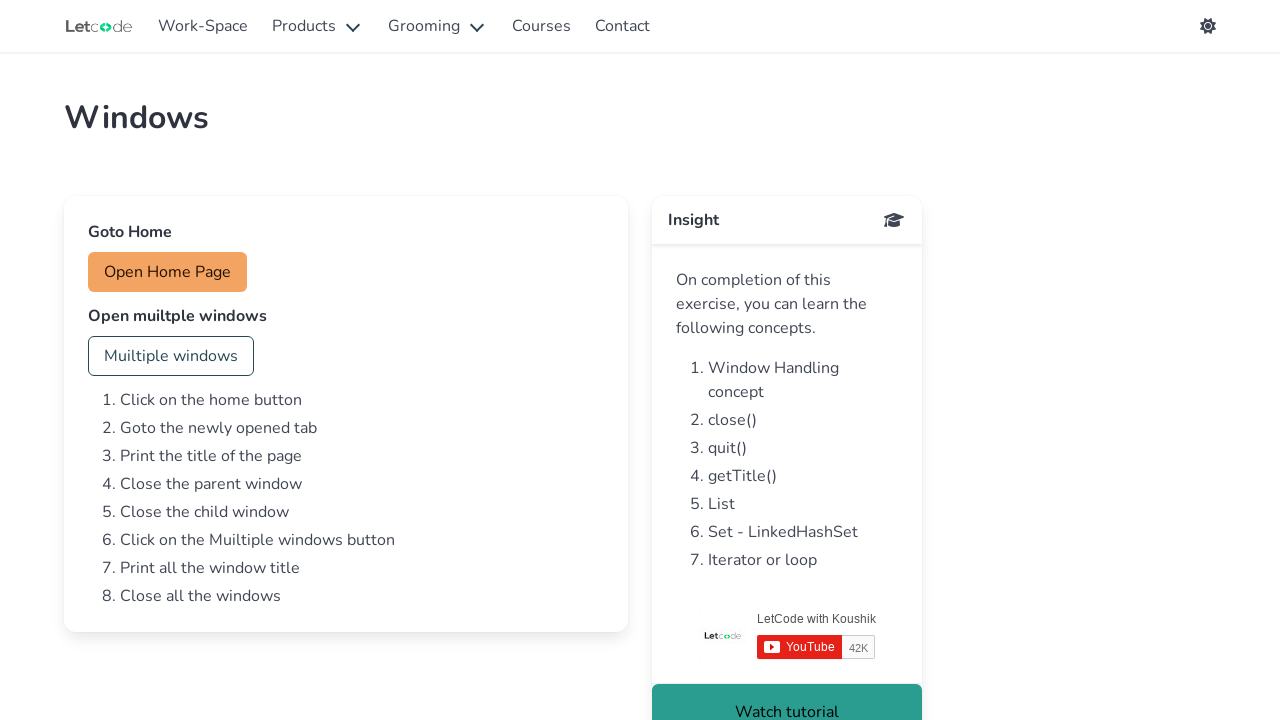

Clicked multi button to open multiple windows at (171, 356) on #multi
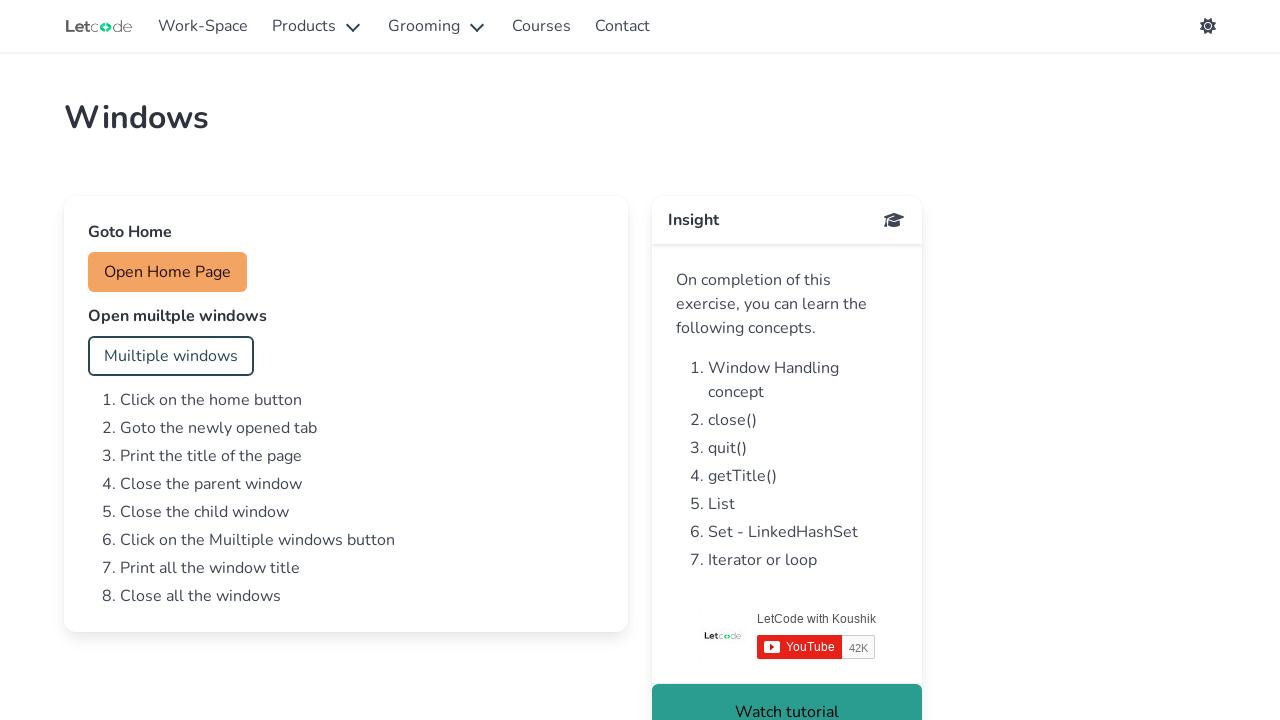

Waited 3 seconds for windows to open
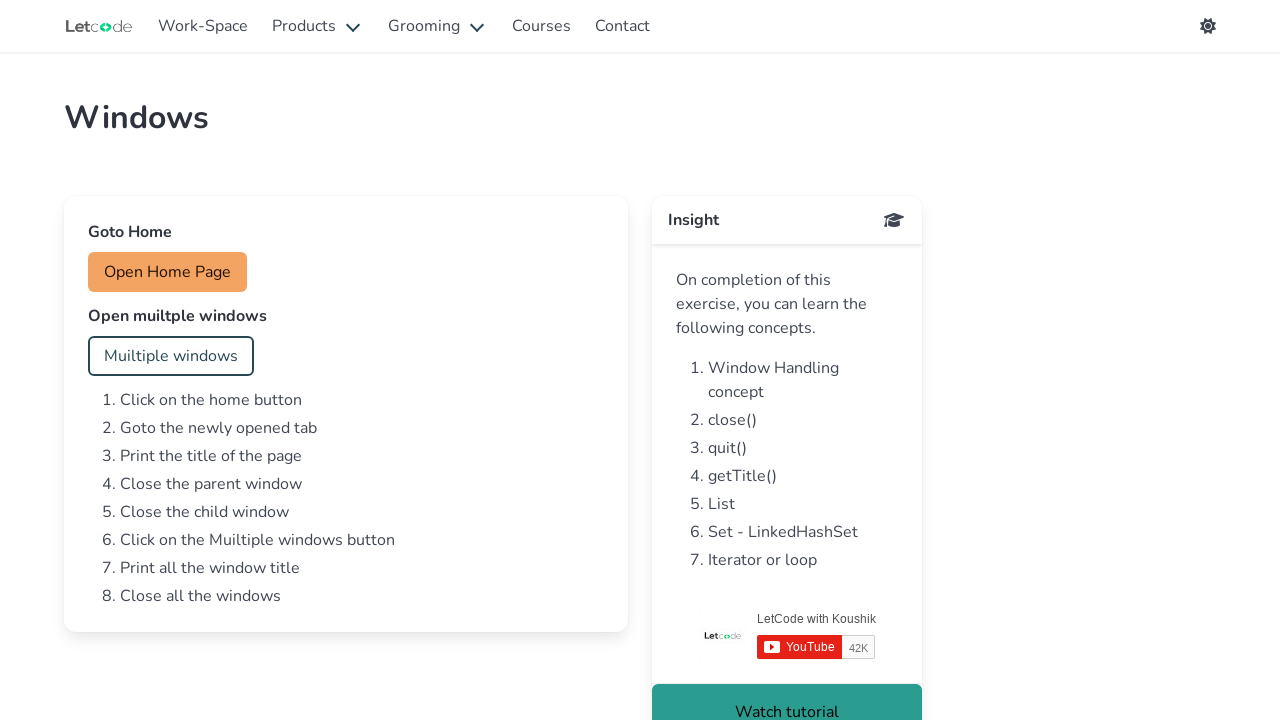

Retrieved all pages from browser context
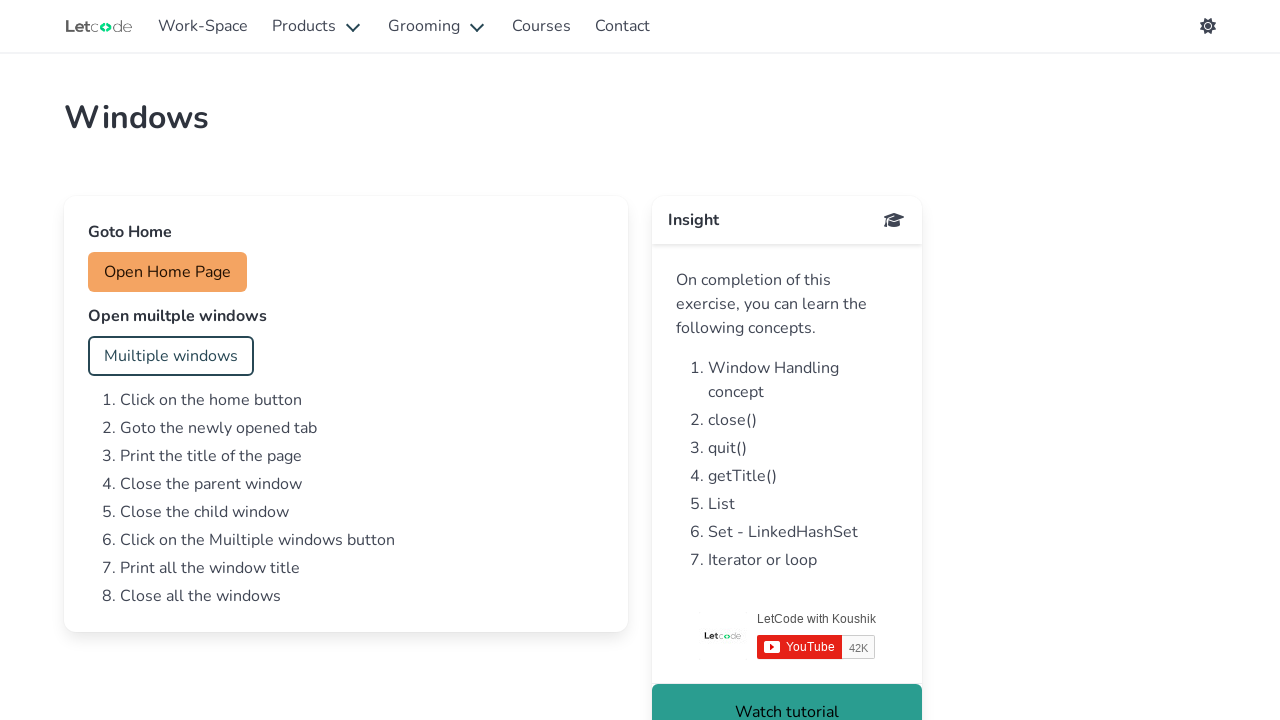

Total pages opened: 3
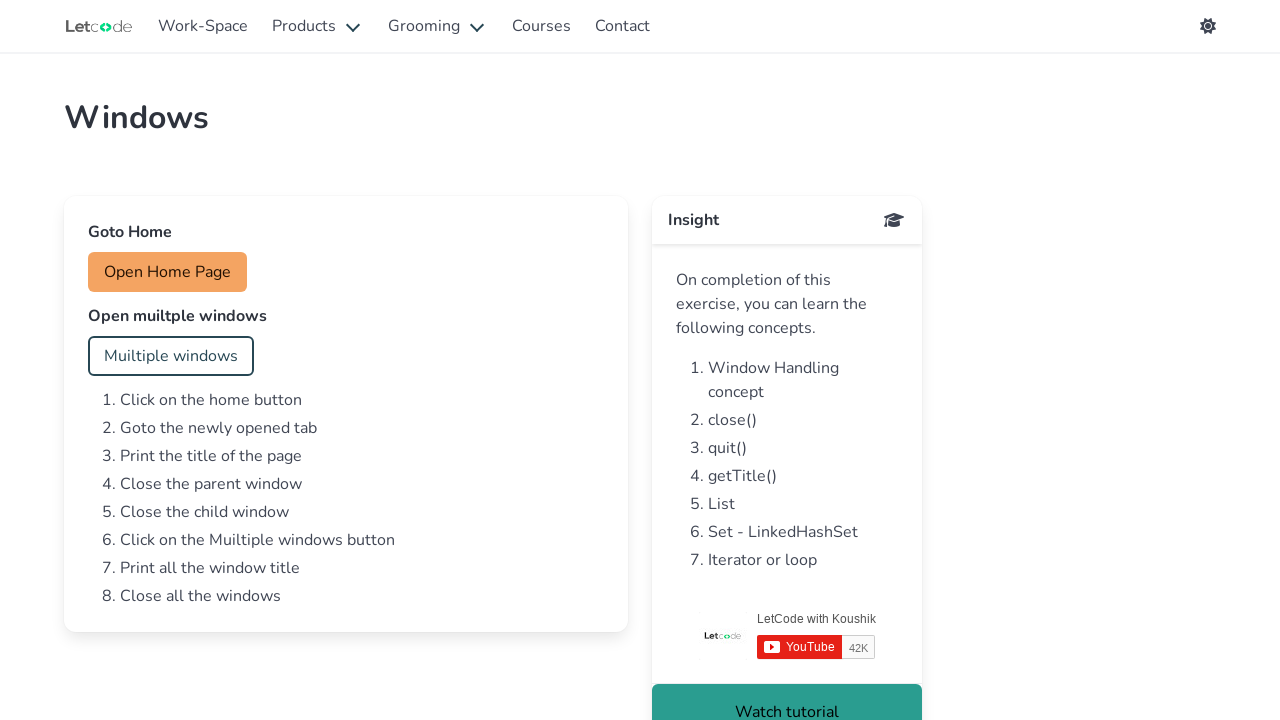

Retrieved title from page 1: Alert | LetCode with Koushik
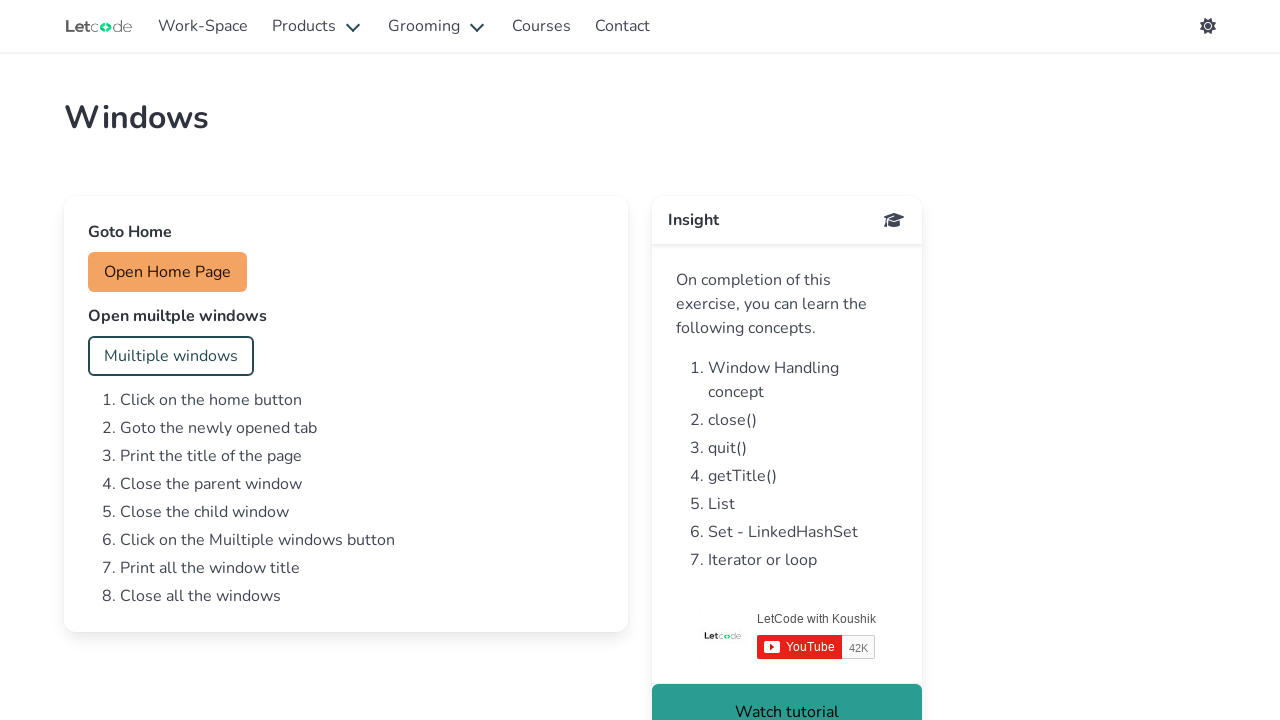

Retrieved title from page 2: Dropdowns | LetCode with Koushik
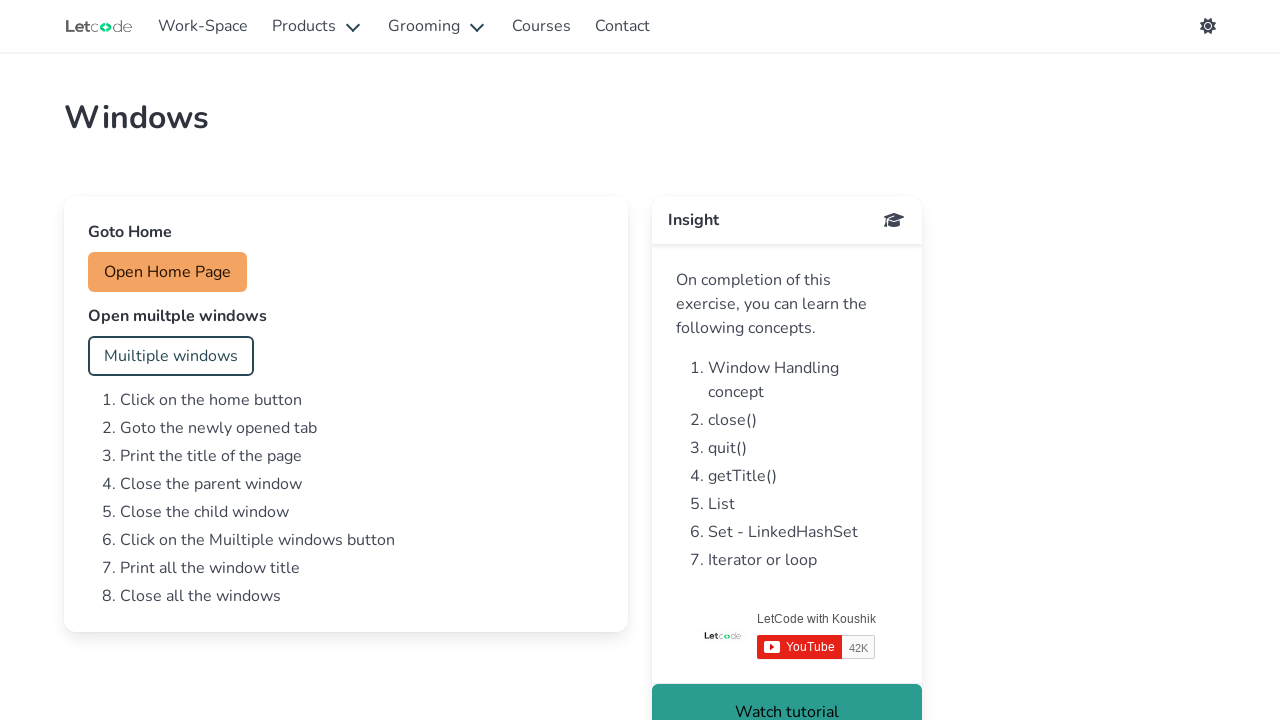

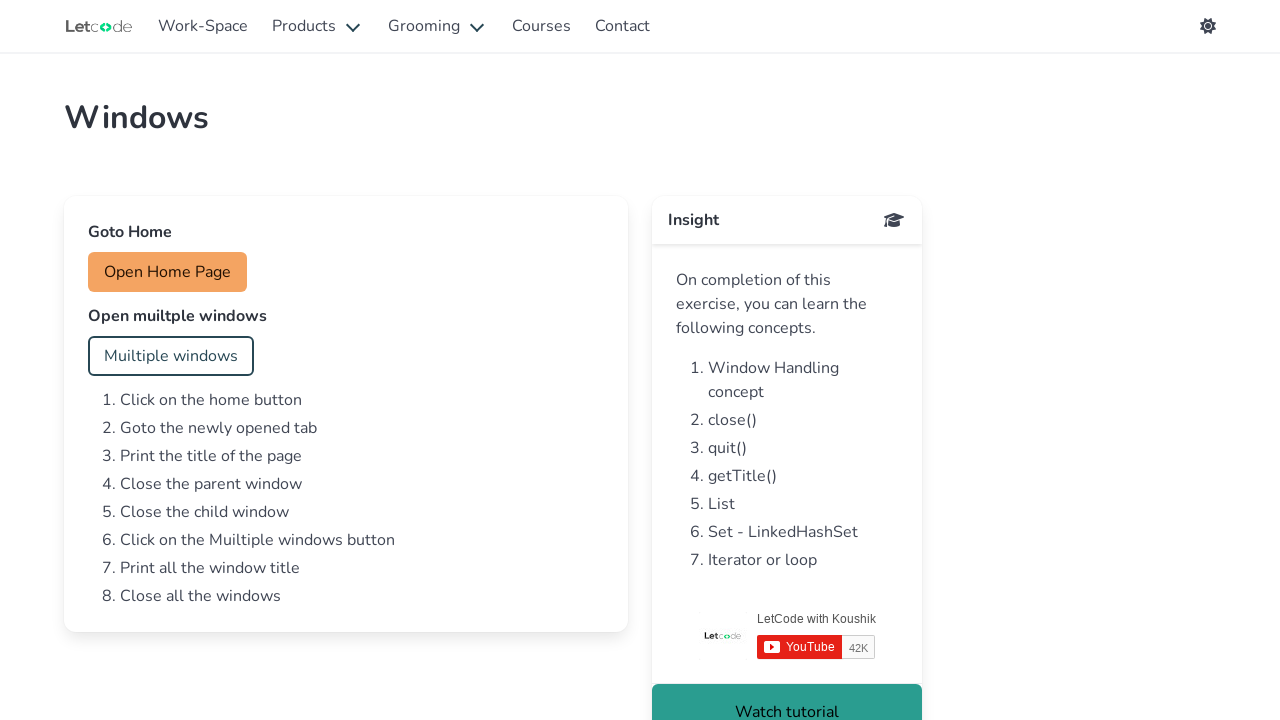